Tests dropdown functionality by clicking on a dropdown element and selecting a specific option ("March (10)") from the archive menu

Starting URL: https://www.hyrtutorials.com/p/html-dropdown-elements-practice.html

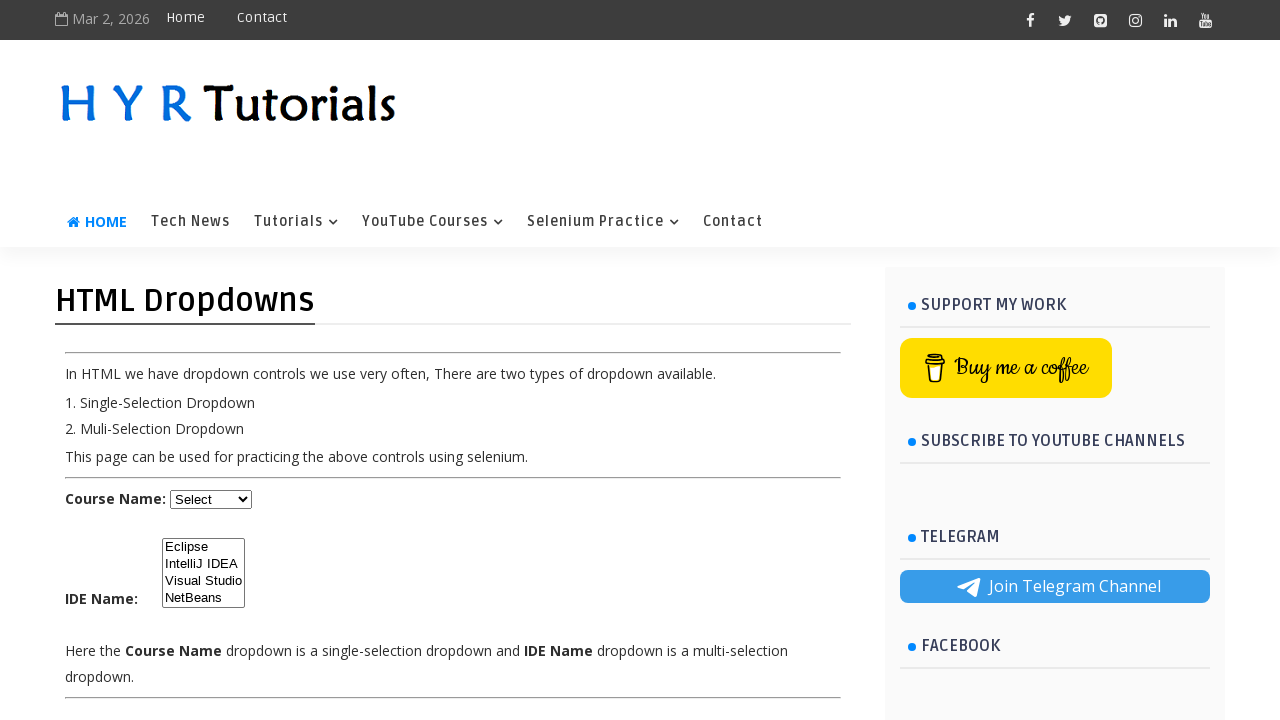

Clicked on the dropdown menu to open it at (1055, 360) on select#BlogArchive1_ArchiveMenu
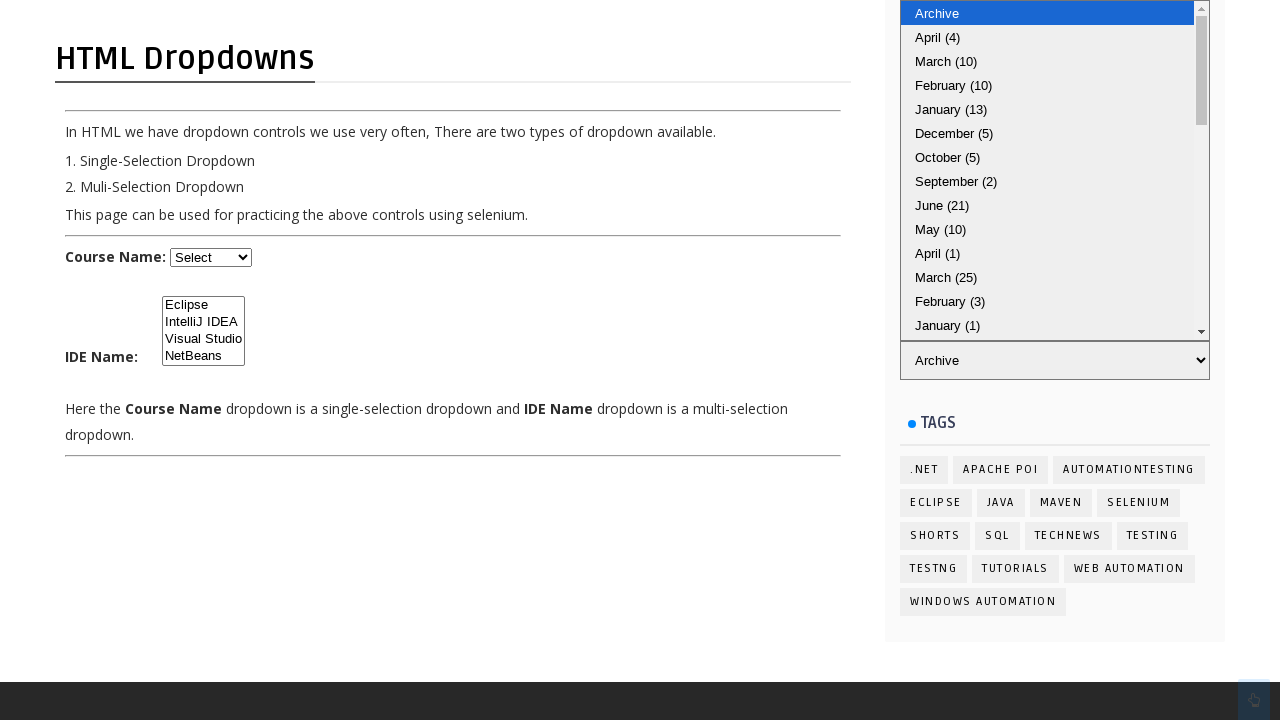

Selected 'March (10)' option from the archive dropdown on select#BlogArchive1_ArchiveMenu
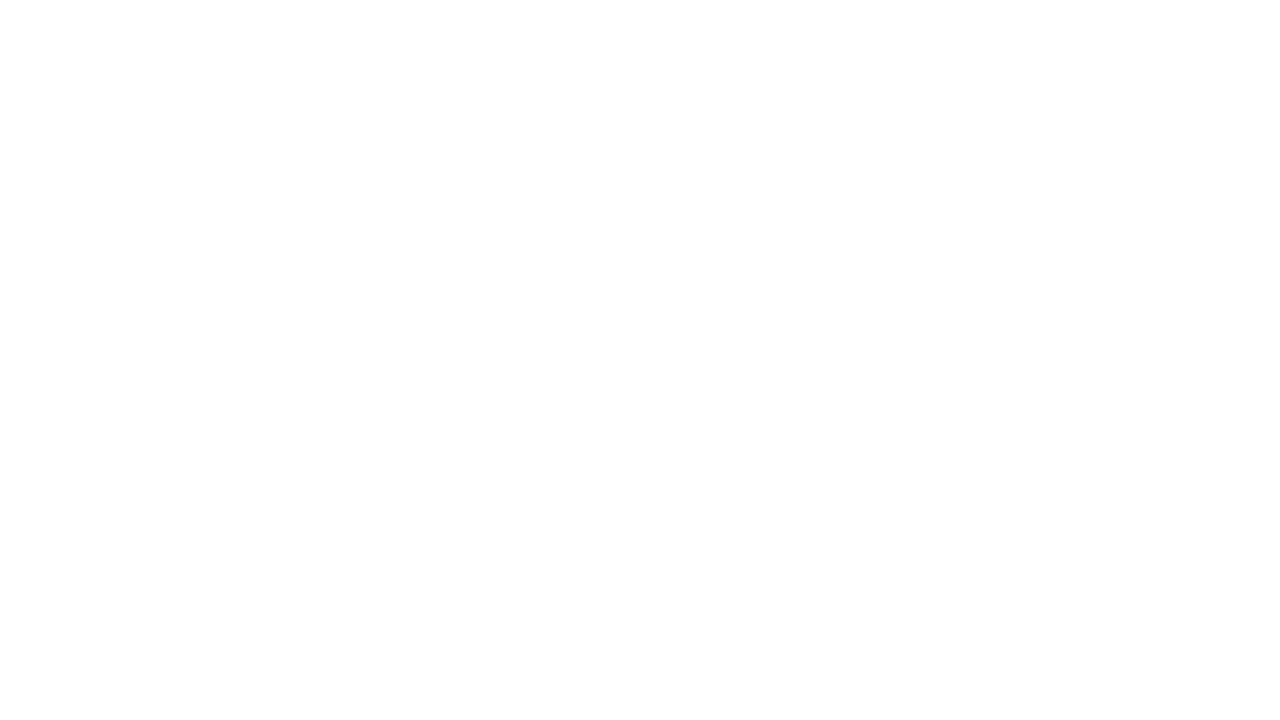

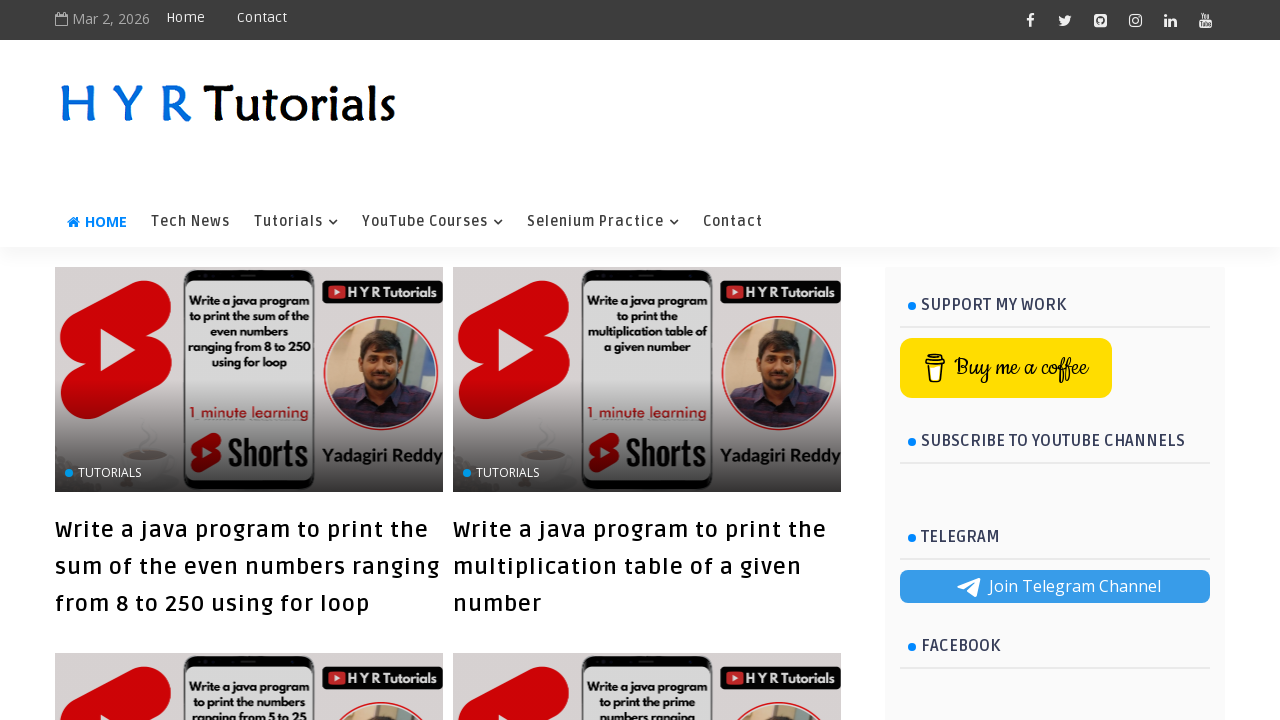